Tests JavaScript prompt dialog interaction by clicking a button to trigger a prompt, entering text, and accepting it

Starting URL: https://practice.expandtesting.com/js-dialogs

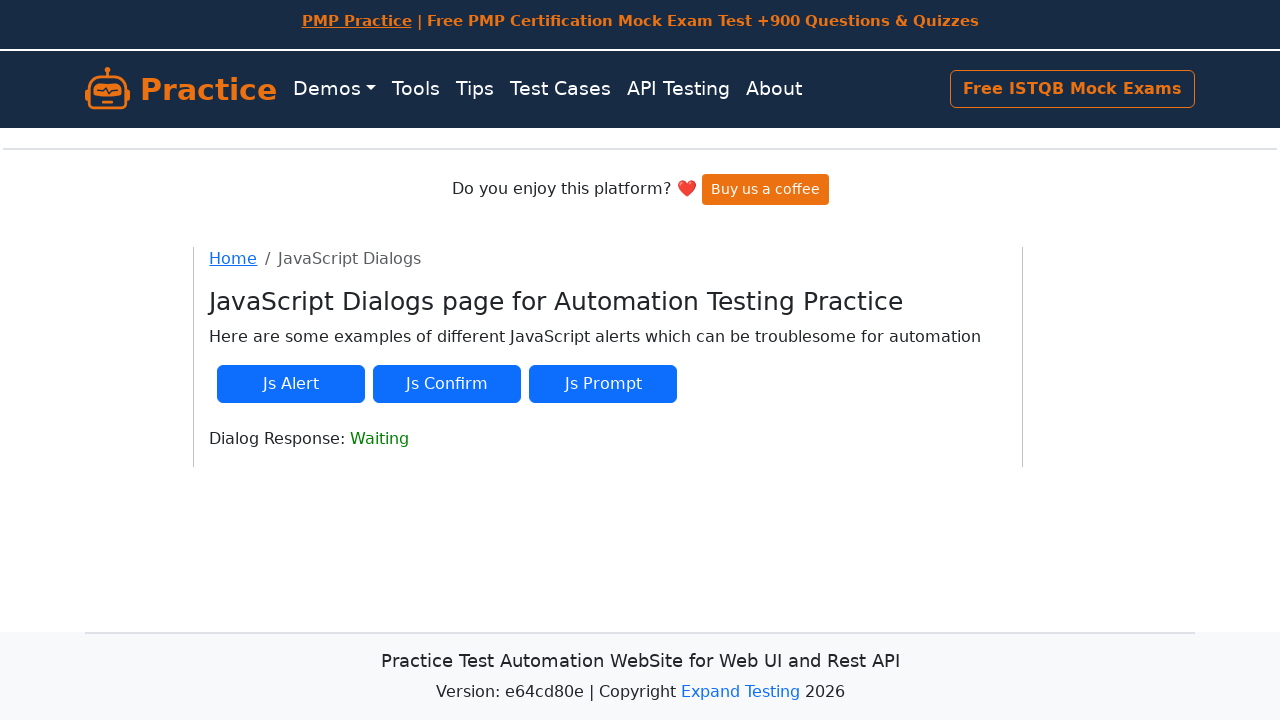

Clicked button to trigger JavaScript prompt dialog at (603, 384) on #js-prompt
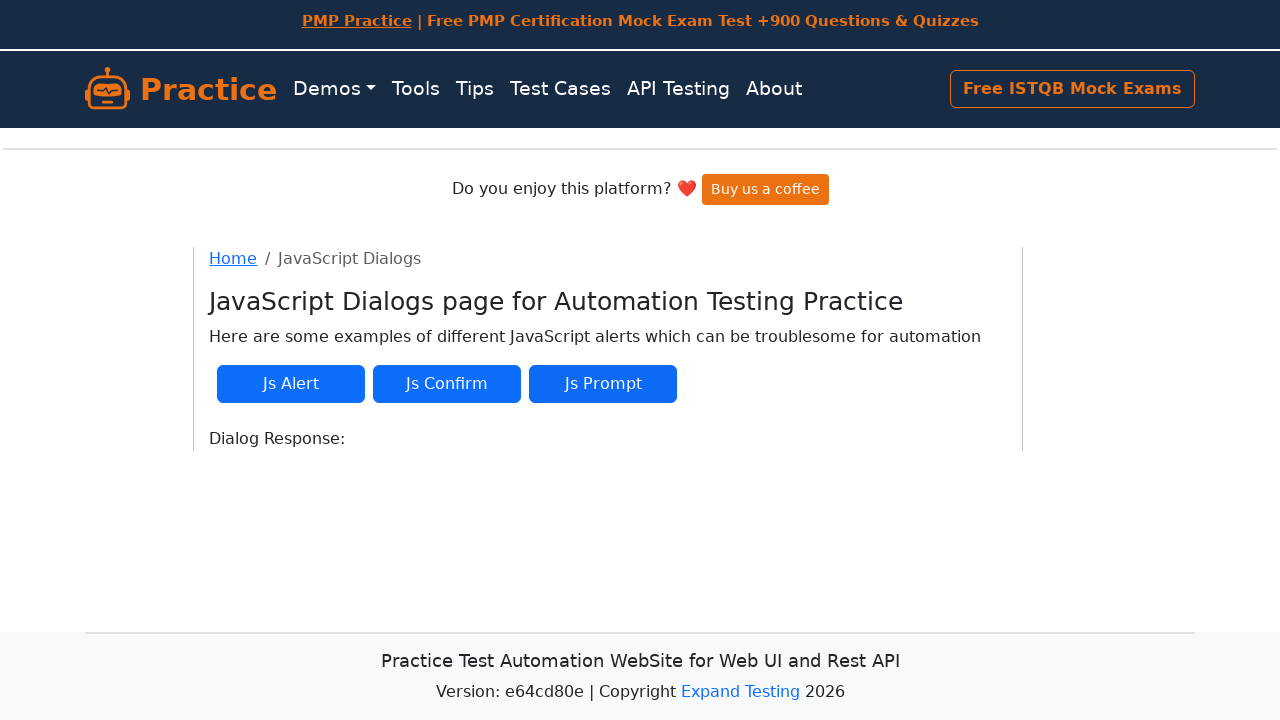

Set up dialog handler to accept prompt with text 'This is text'
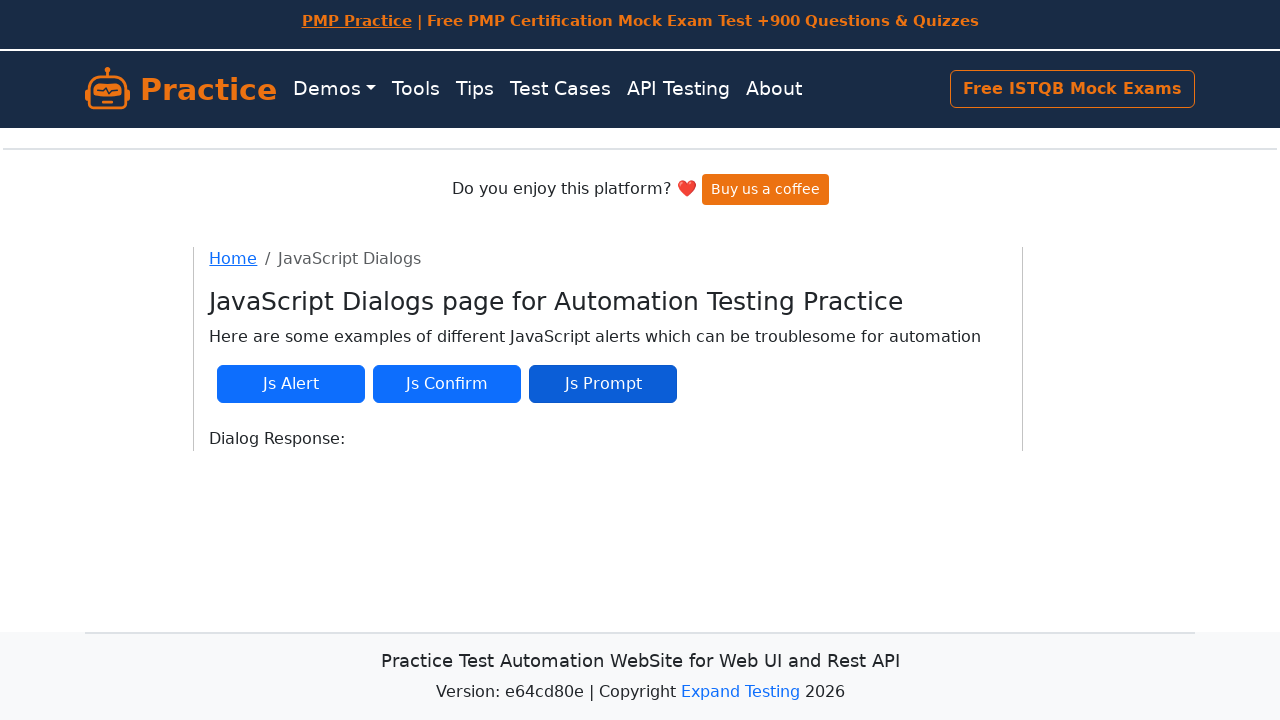

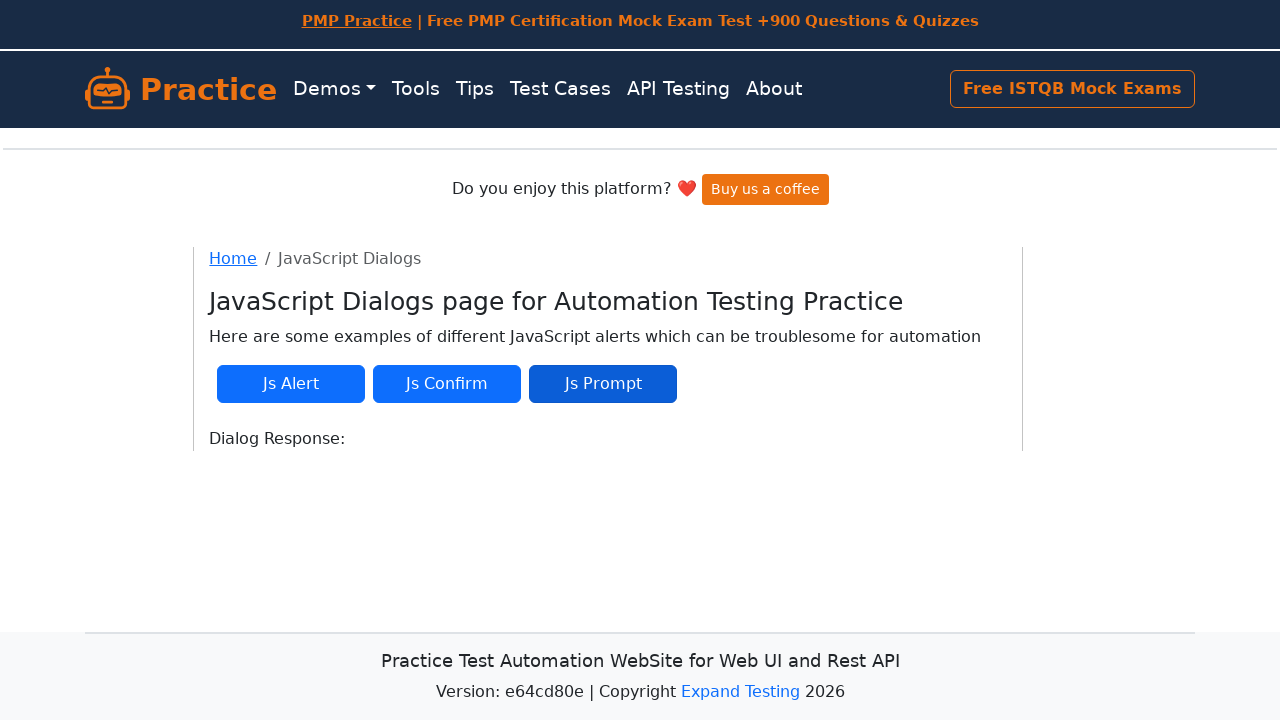